Tests browser tab switching functionality by opening new tabs, switching between them, interacting with elements, and closing tabs

Starting URL: https://v1.training-support.net/selenium/tab-opener

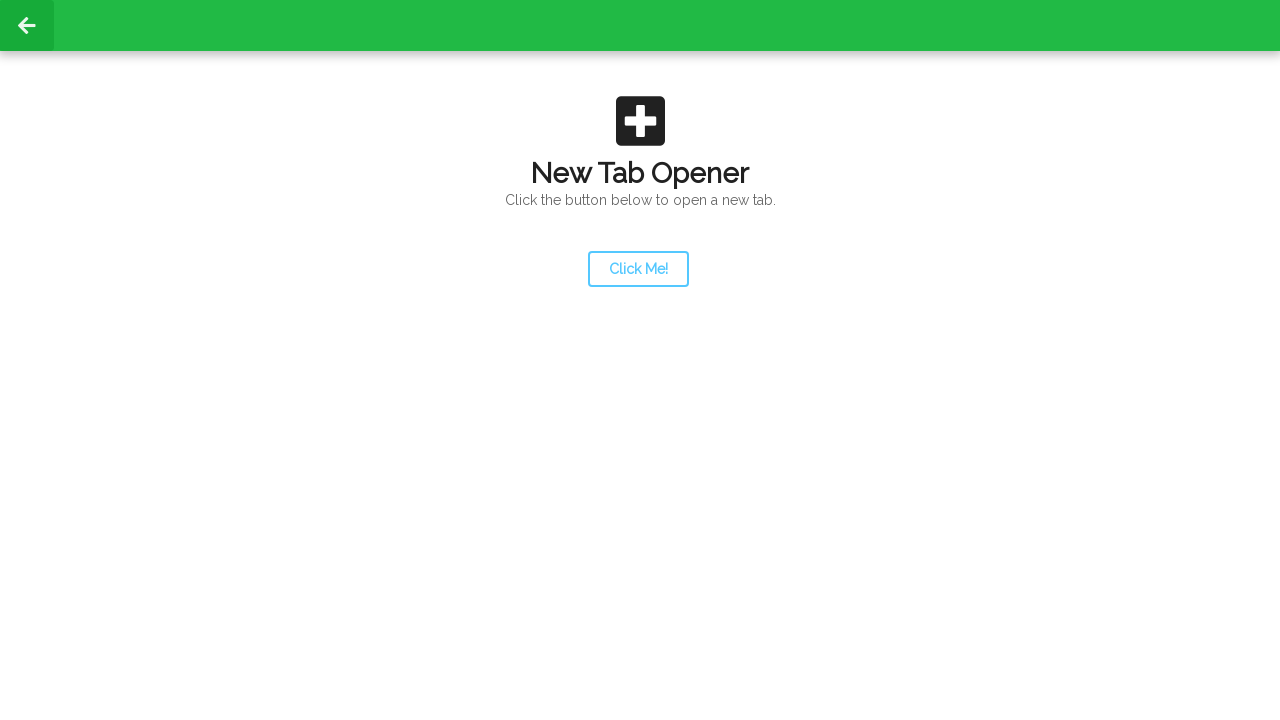

Clicked launcher button to open new tabs at (638, 269) on #launcher
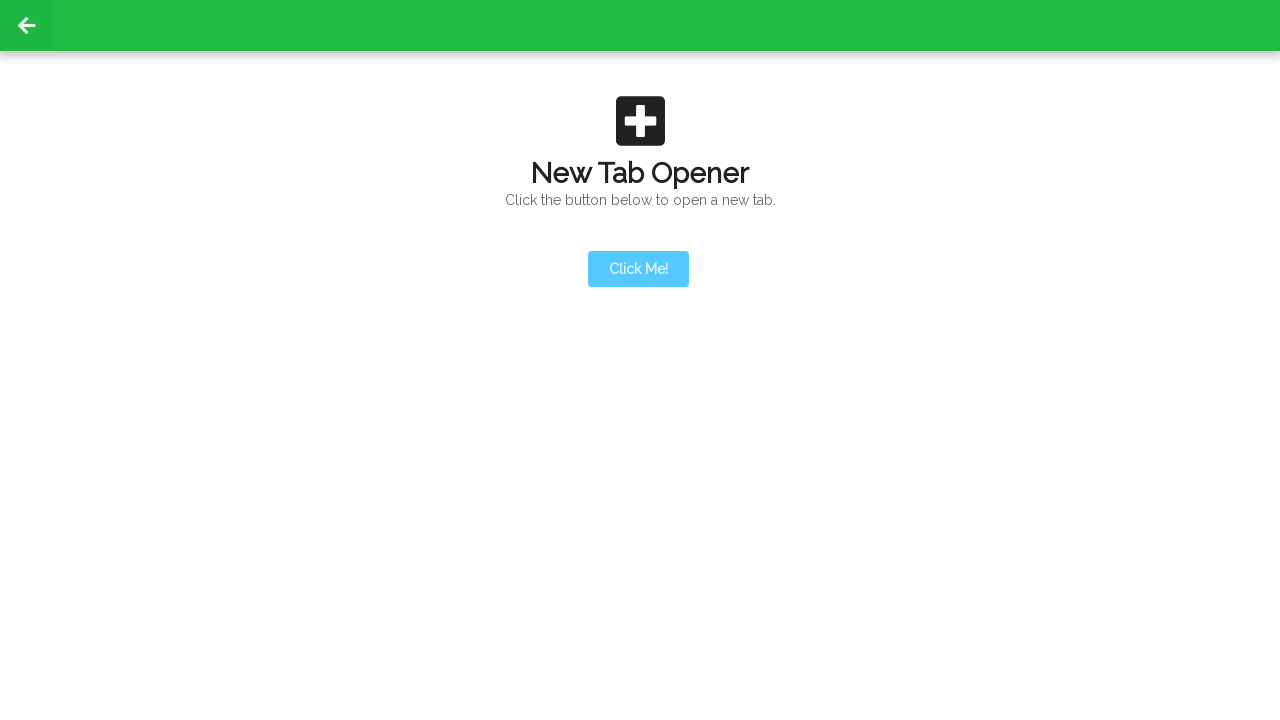

Retrieved all open pages/tabs from context
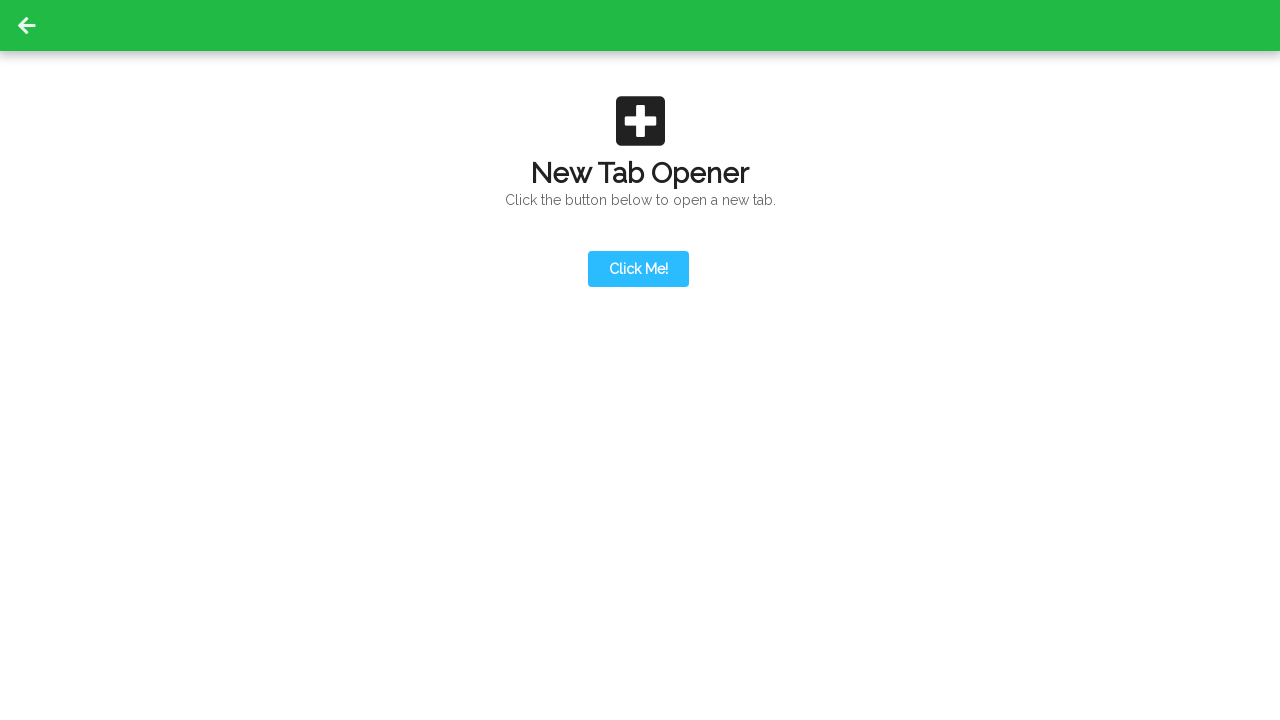

Found first child tab containing 'newtab' in URL
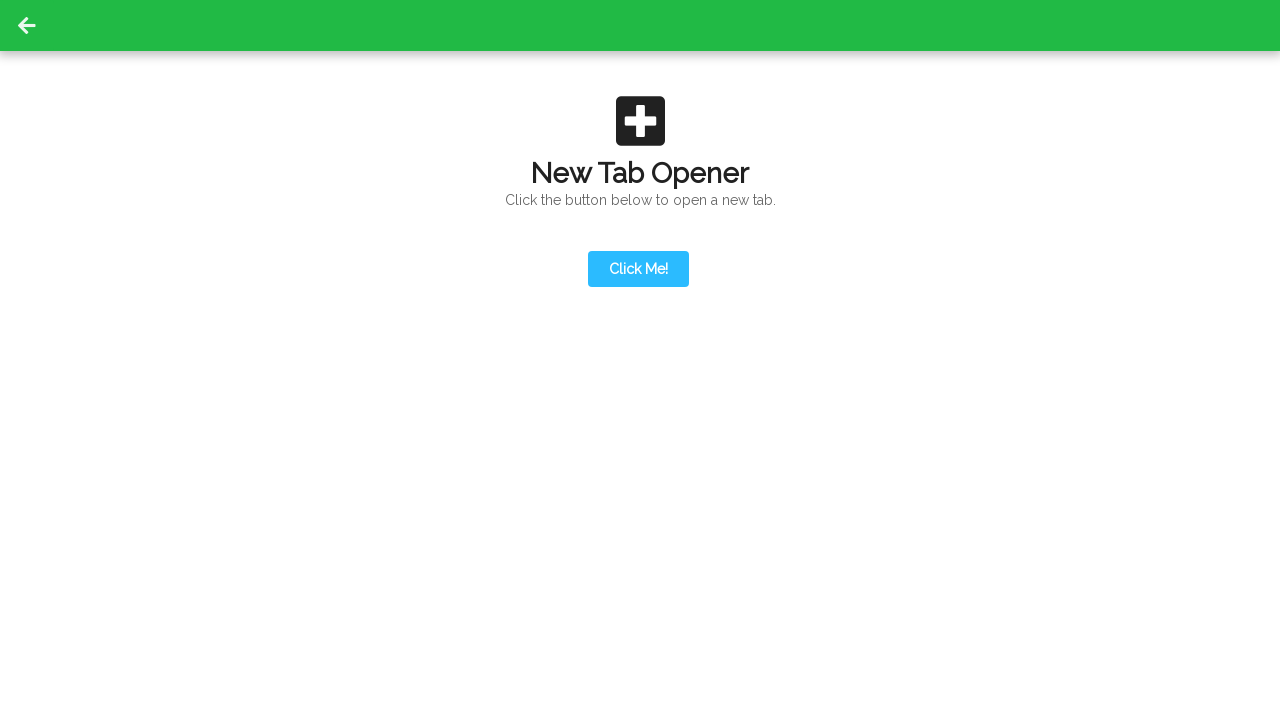

Retrieved all open pages/tabs from context again
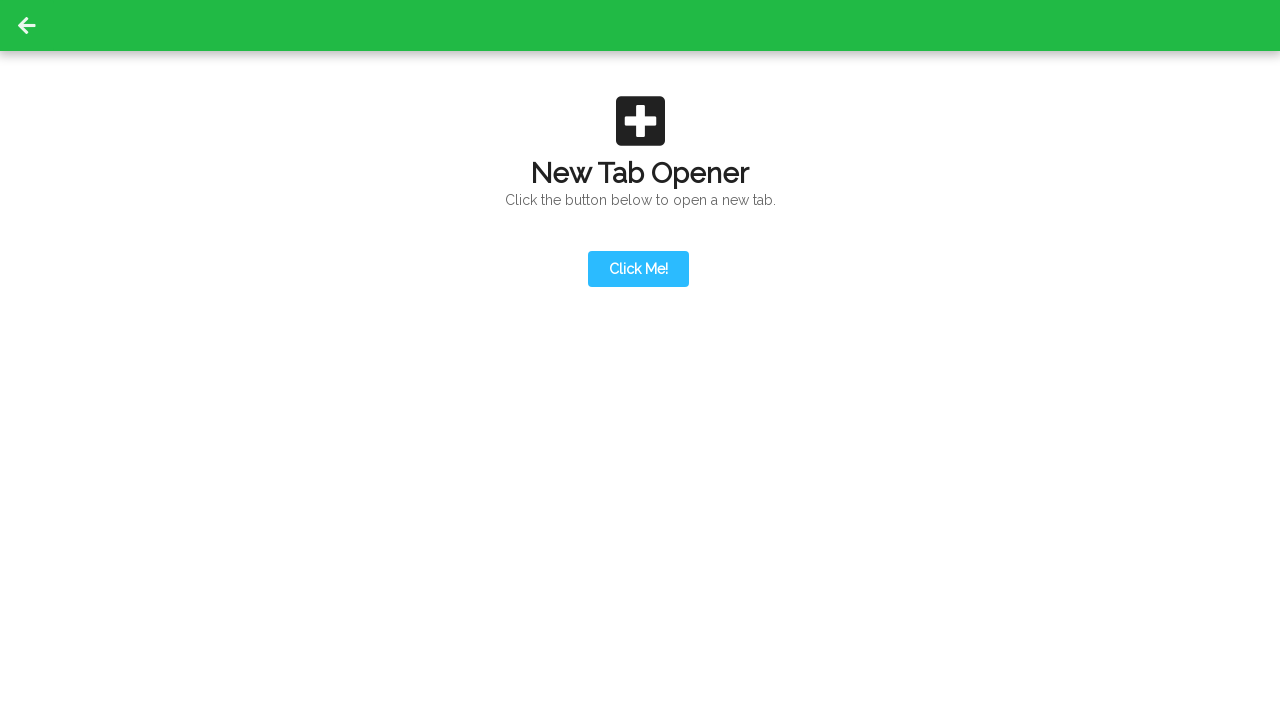

Found second child tab containing 'newtab2' in URL
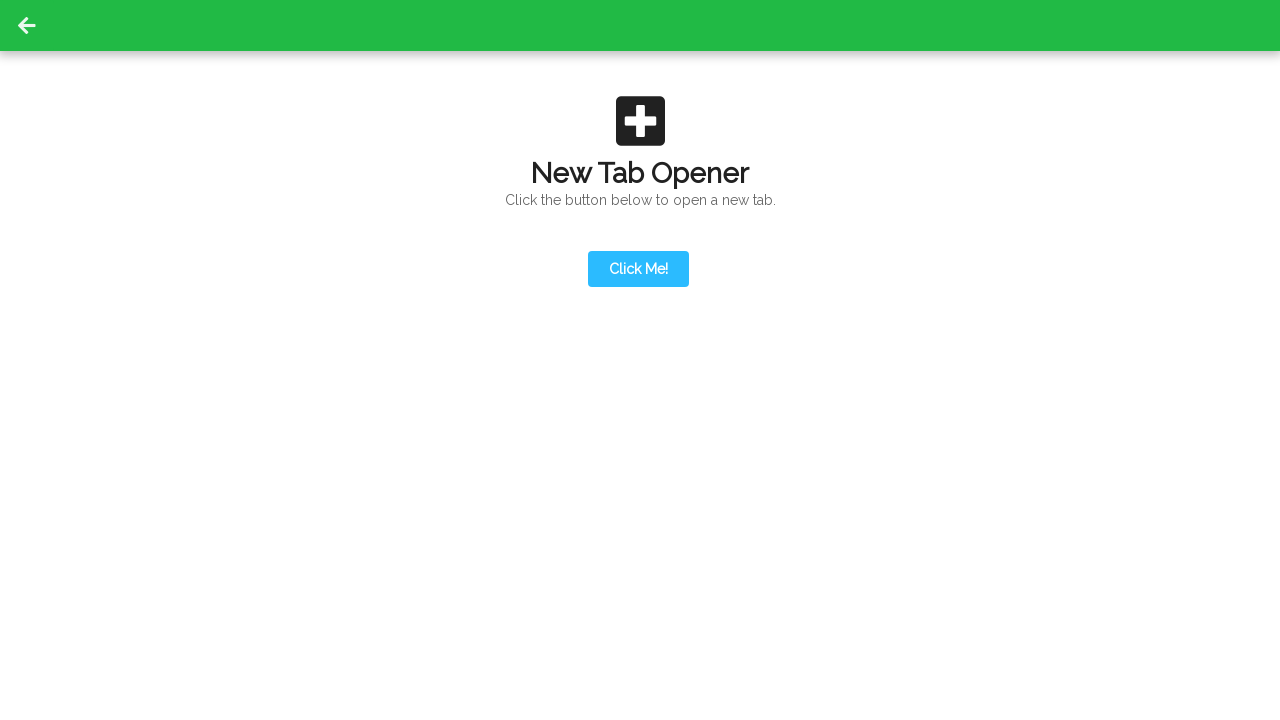

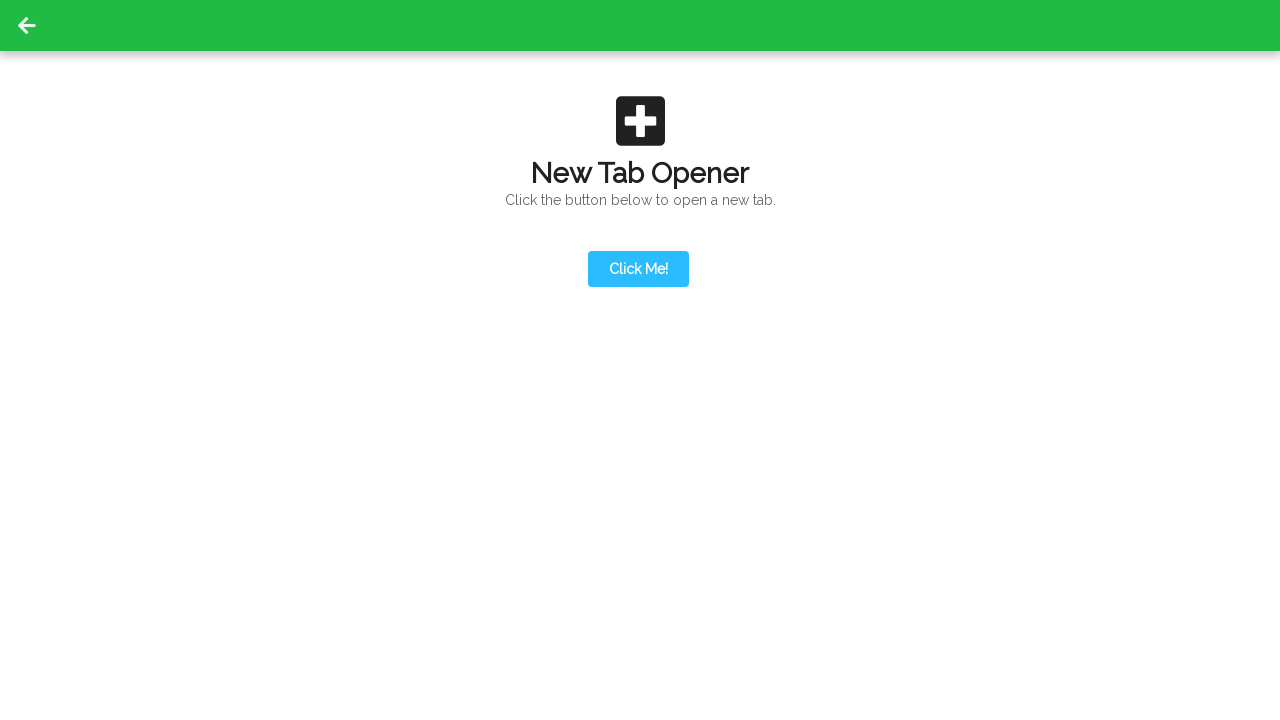